Simple navigation test that visits selenium.dev and then navigates to foxnews.com to verify basic browser navigation works

Starting URL: http://selenium.dev

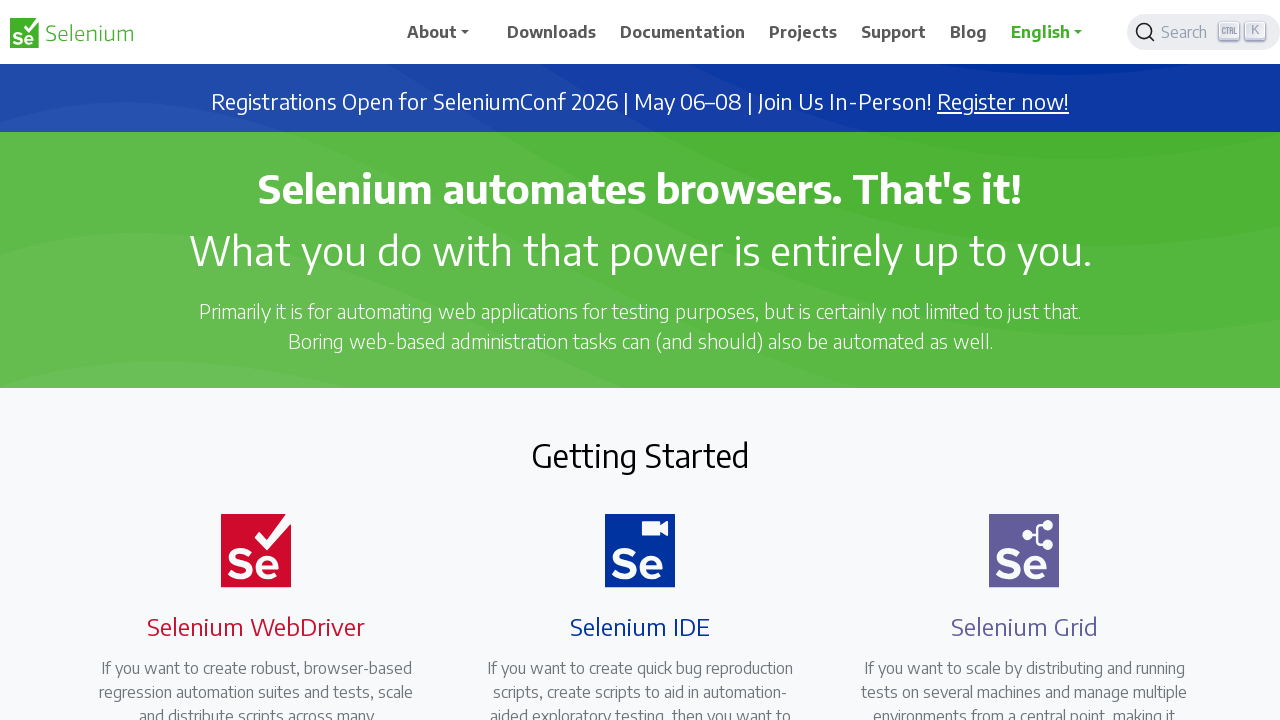

Waited for selenium.dev page to load (domcontentloaded)
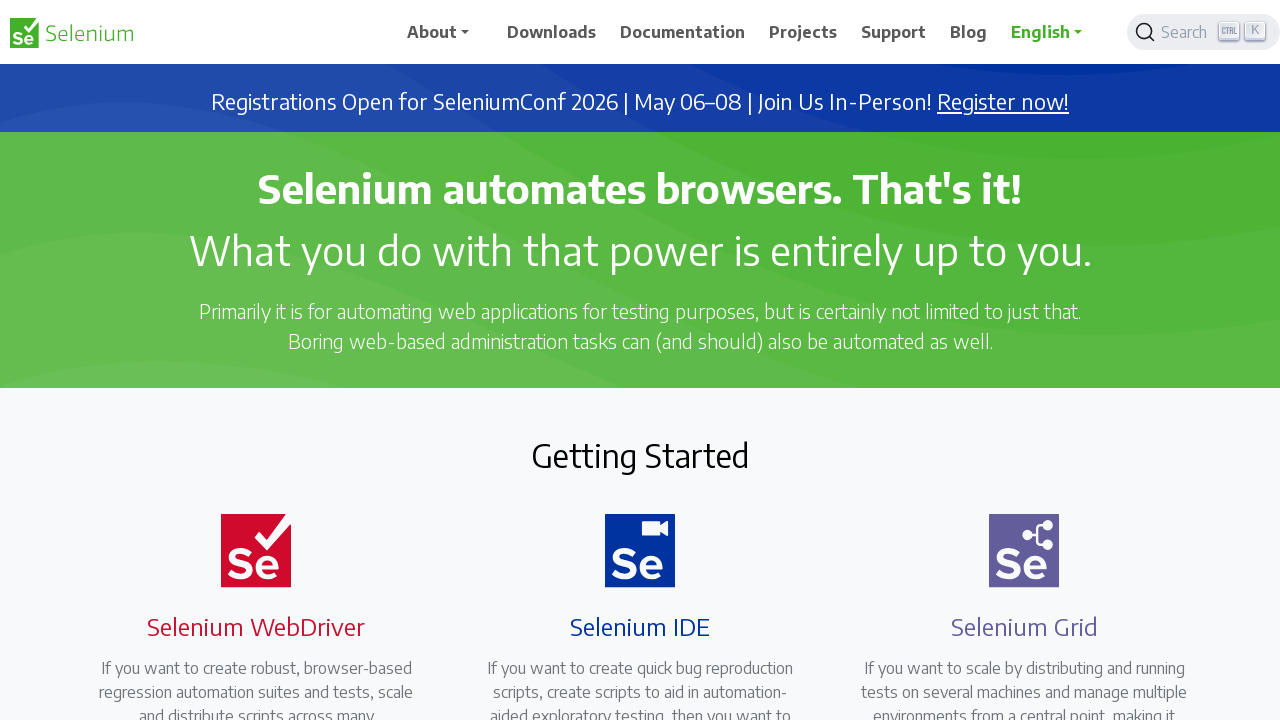

Navigated to foxnews.com
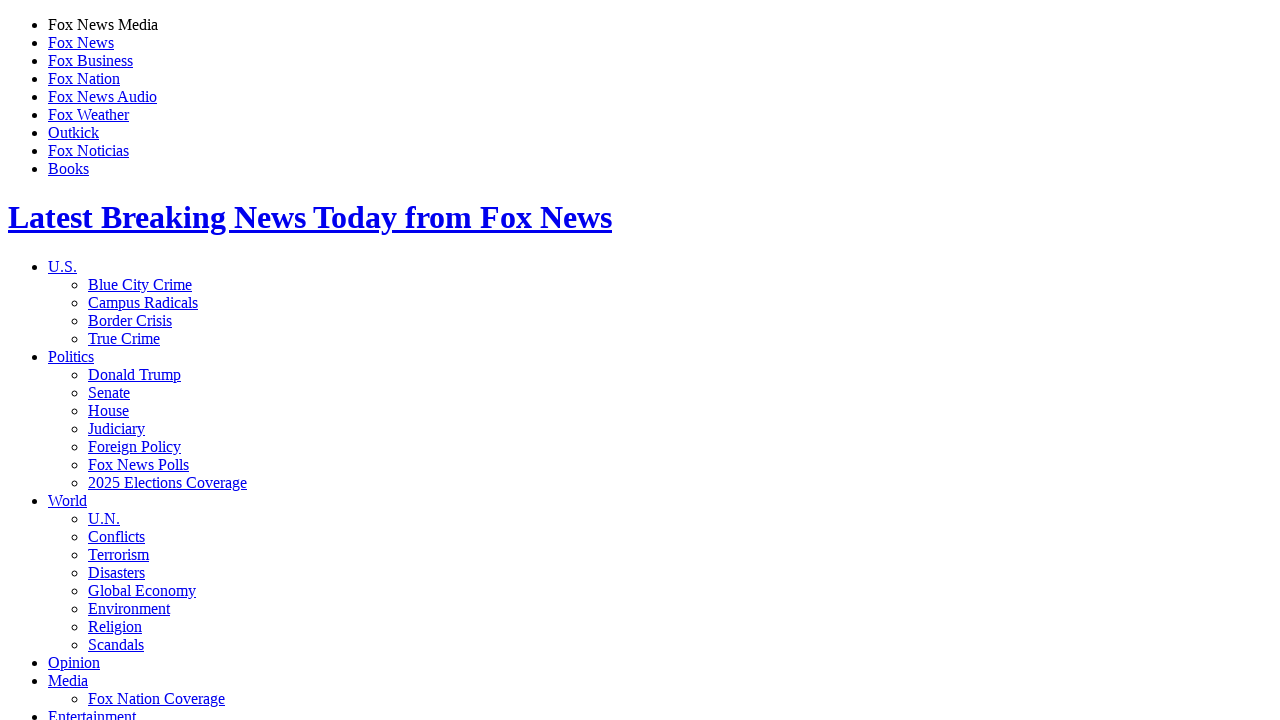

Waited for foxnews.com page to load (domcontentloaded)
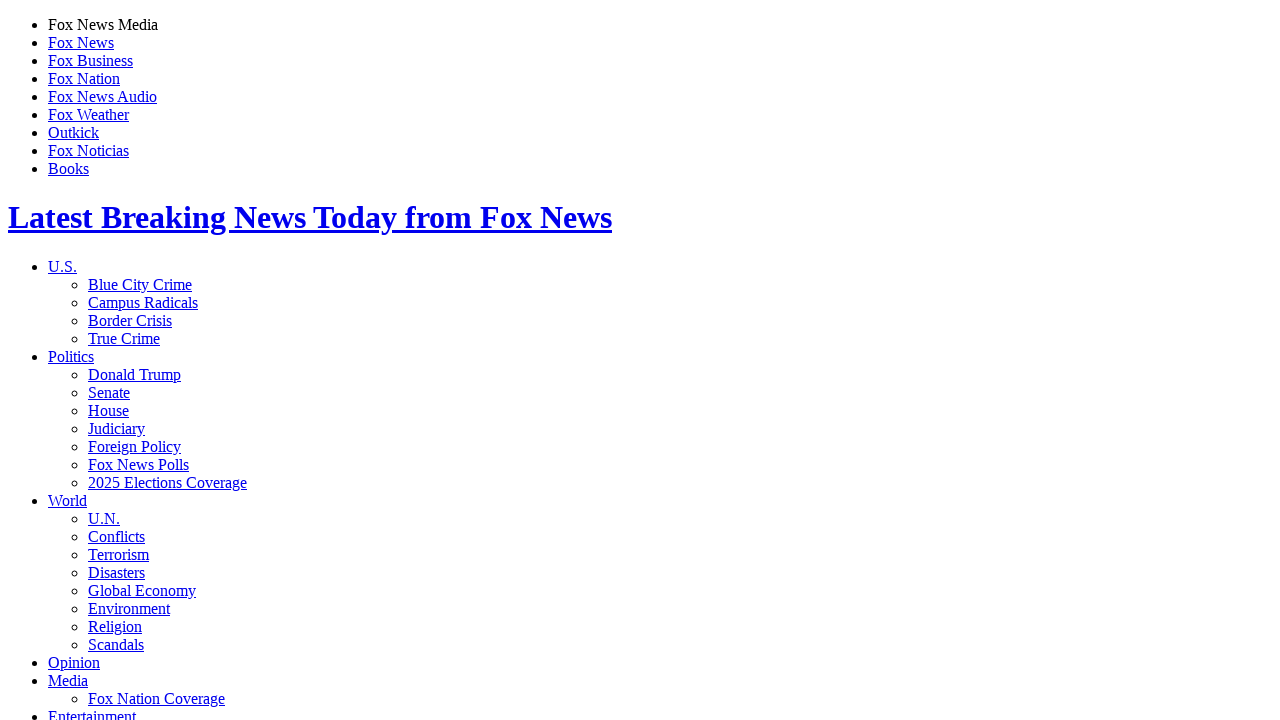

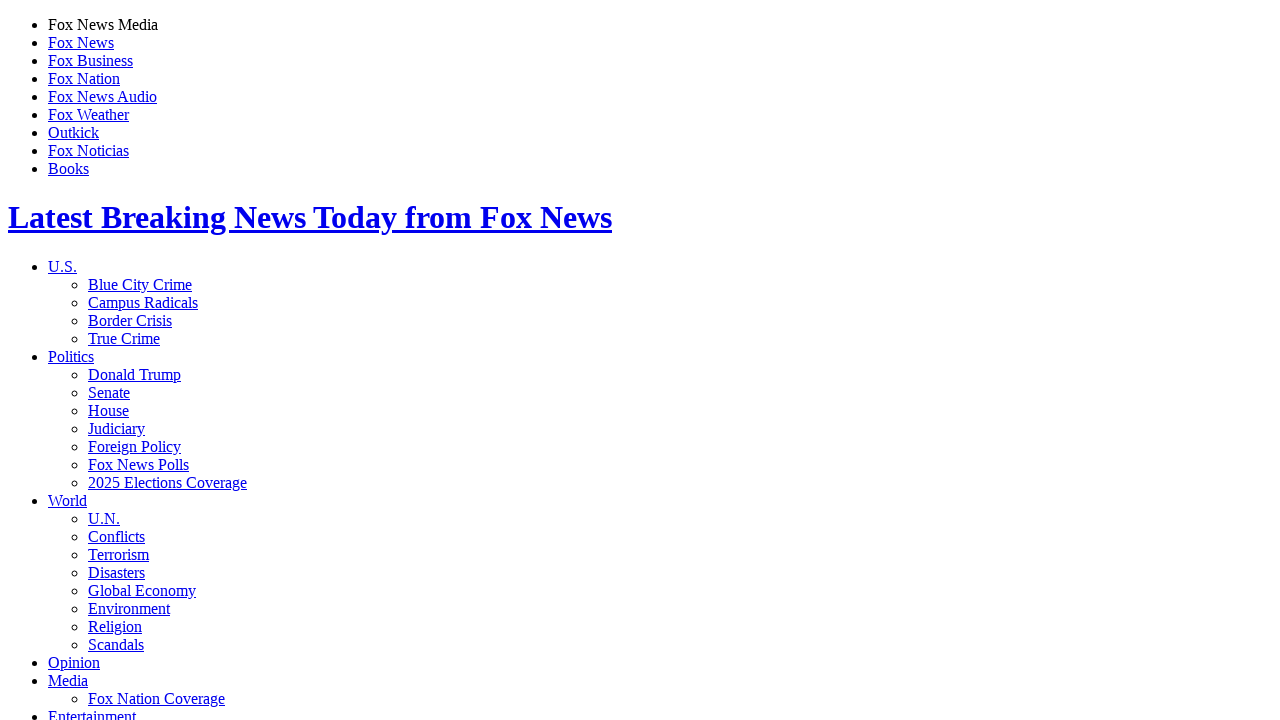